Collects links from the page and verifies first 5 external links return valid responses

Starting URL: https://willing-tree-pi.vercel.app

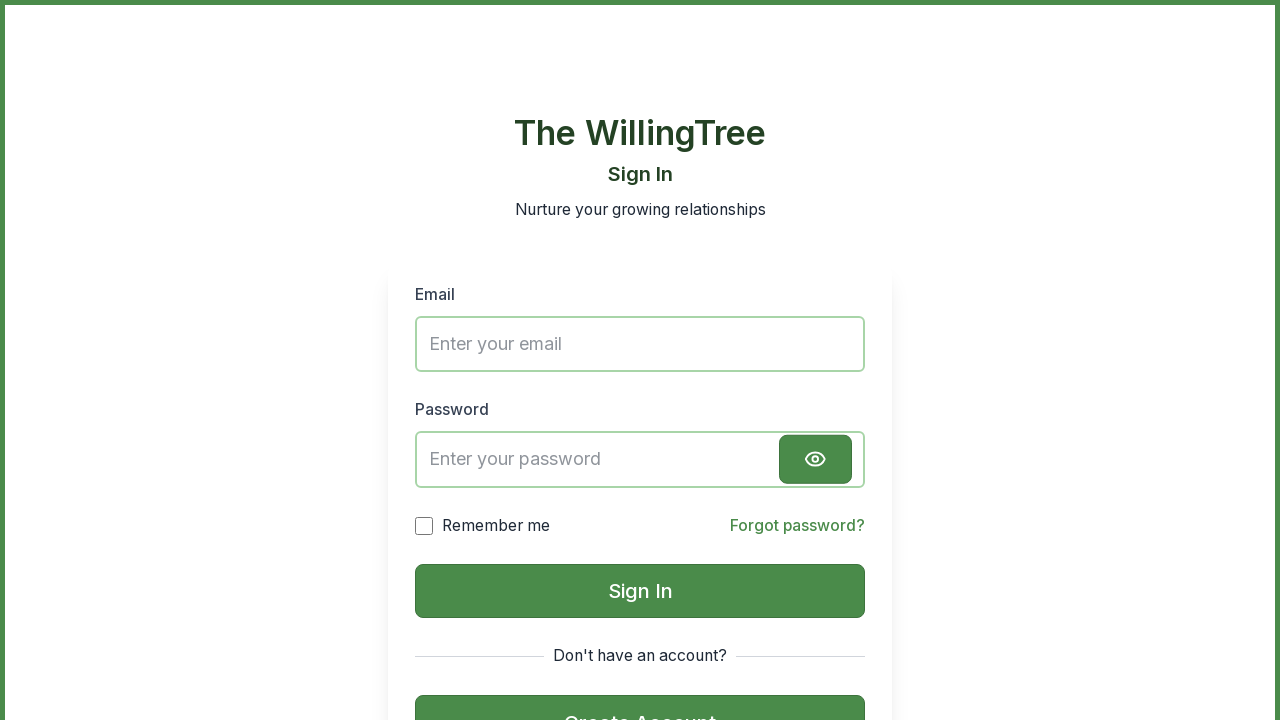

Extracted all links from the page using JavaScript
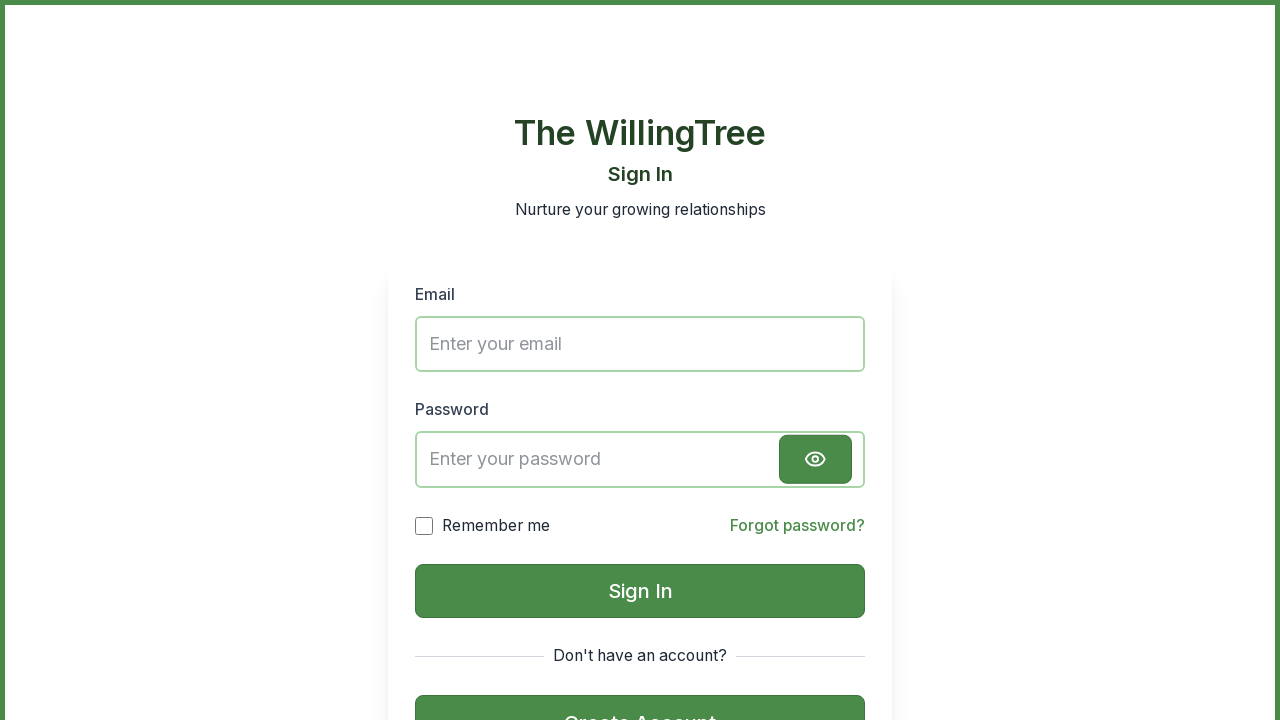

Sent HEAD request to external link: https://willing-tree-pi.vercel.app/auth/forgot-password
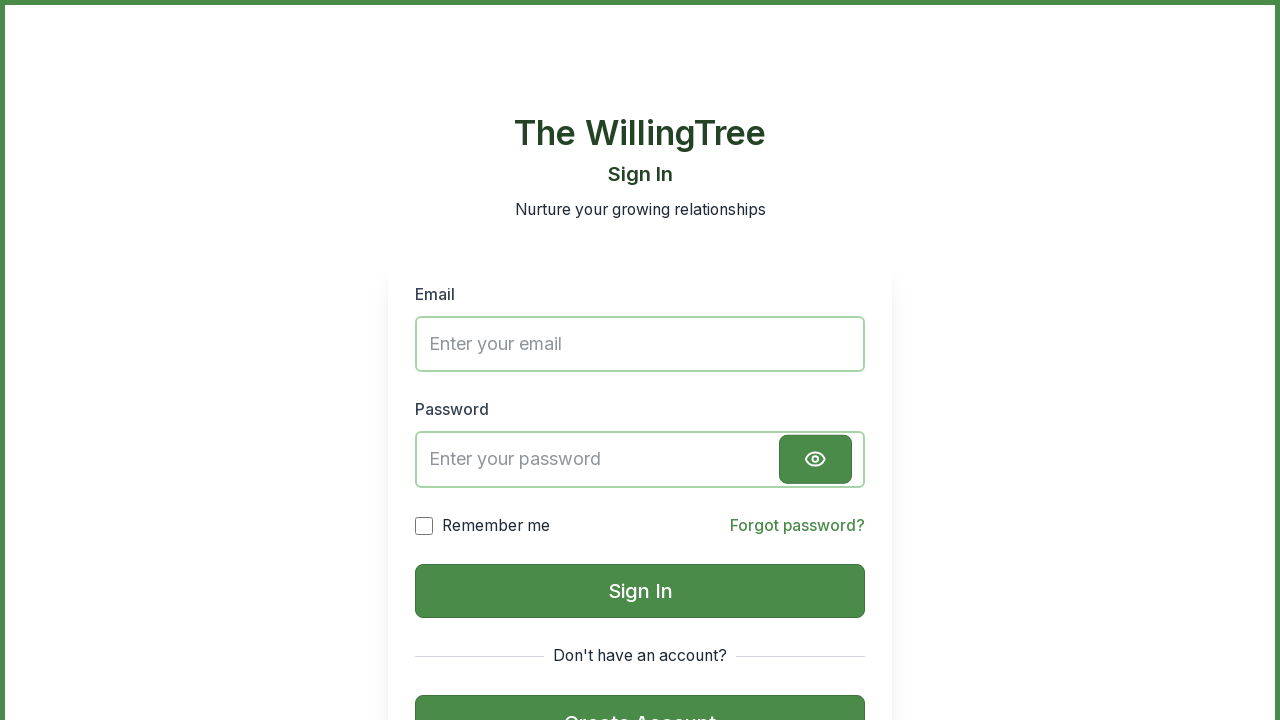

Verified link returned valid status code 200
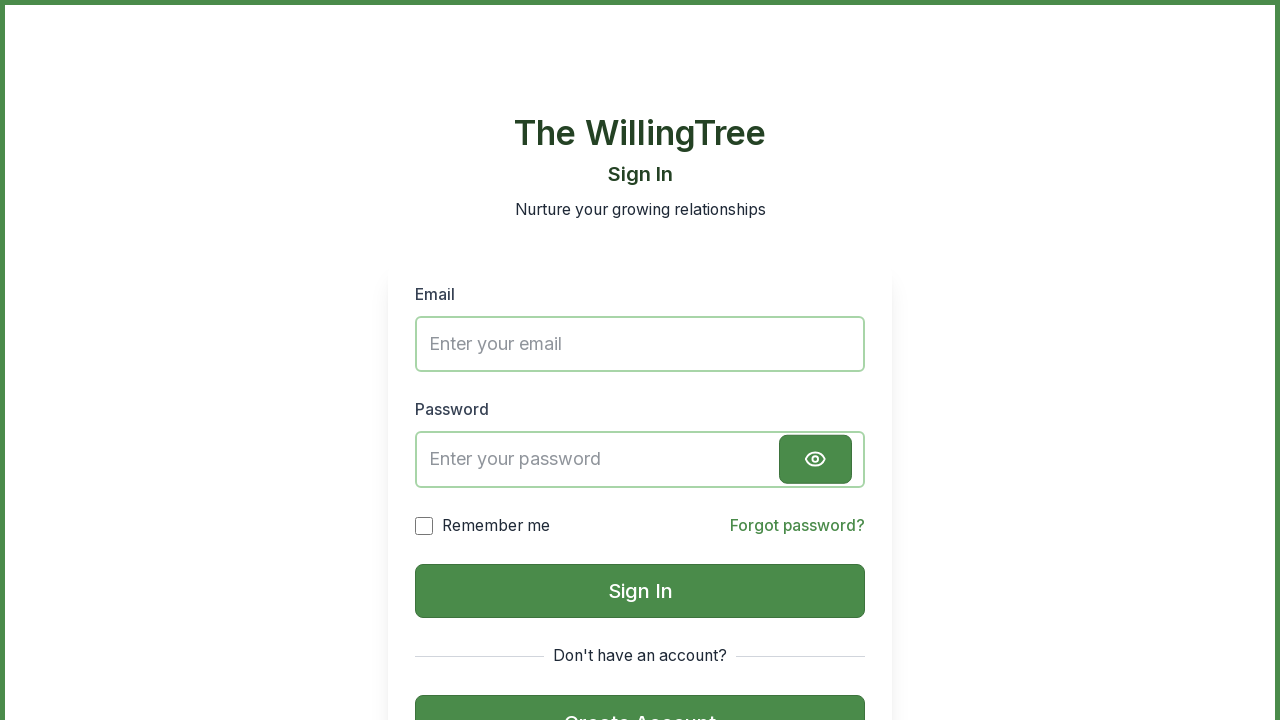

Sent HEAD request to external link: https://willing-tree-pi.vercel.app/auth/signup
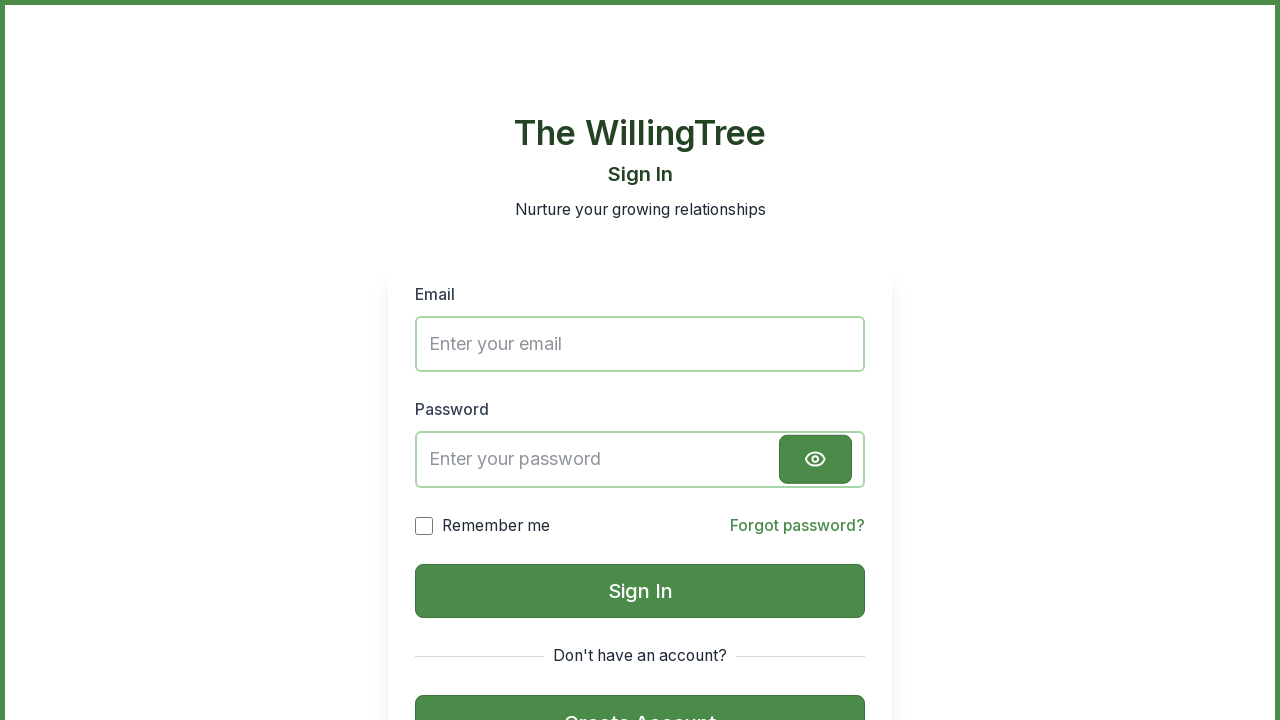

Verified link returned valid status code 200
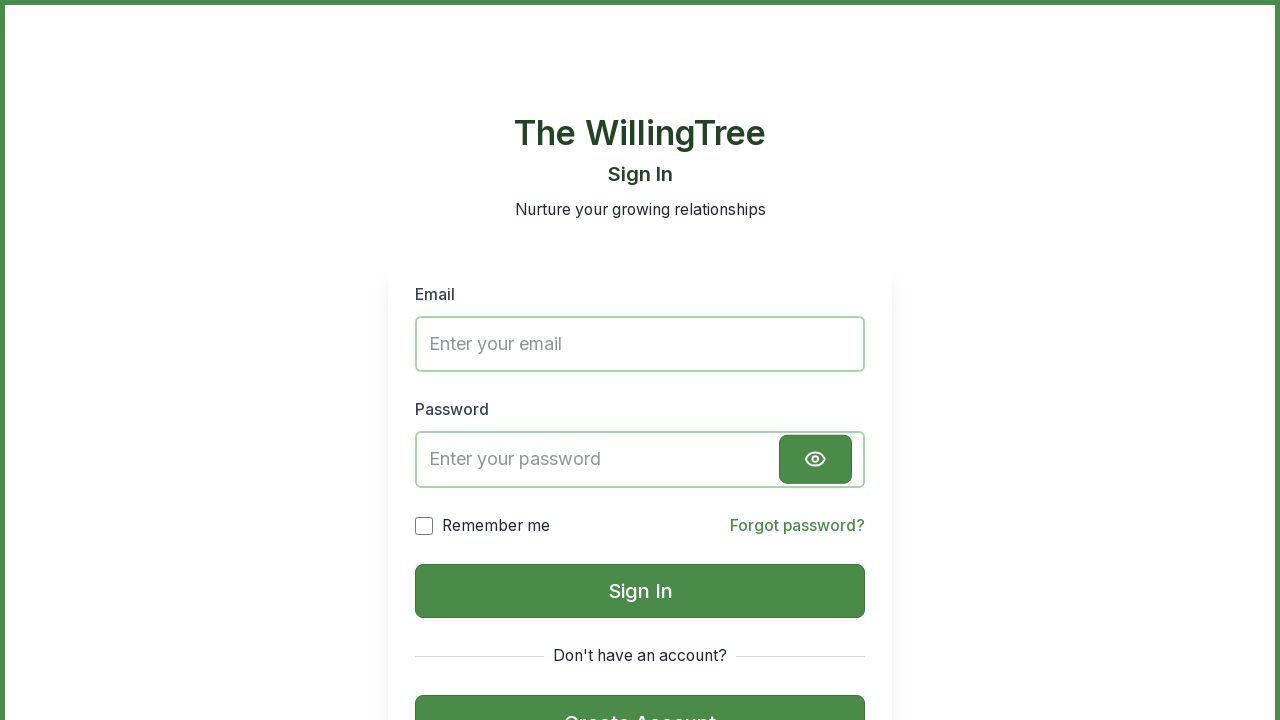

Sent HEAD request to external link: https://willing-tree-pi.vercel.app/auth/login#
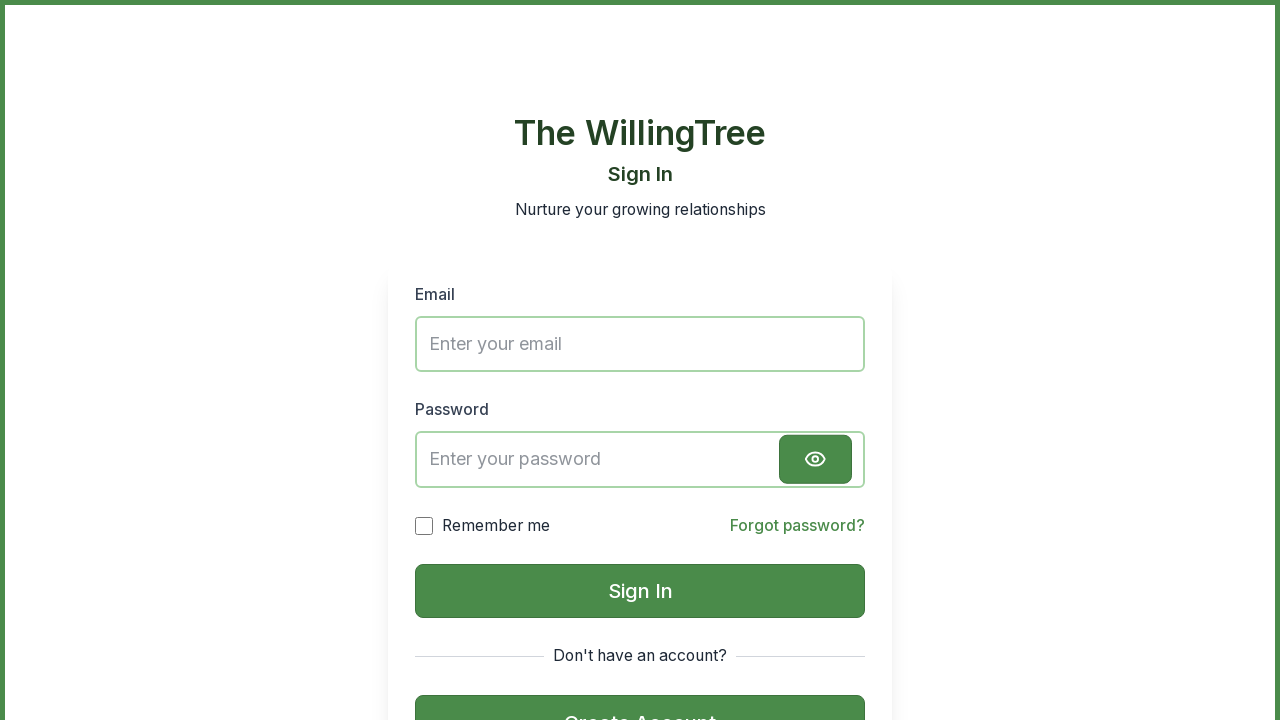

Verified link returned valid status code 200
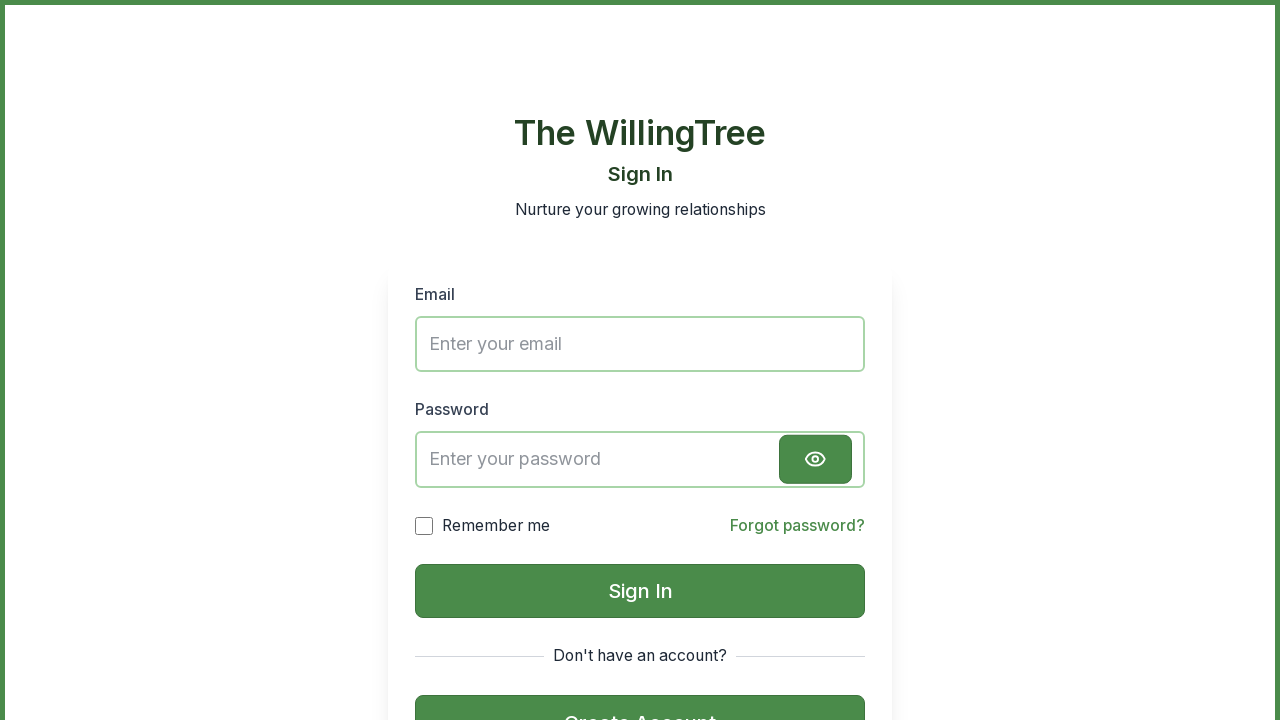

Sent HEAD request to external link: https://willing-tree-pi.vercel.app/auth/login#
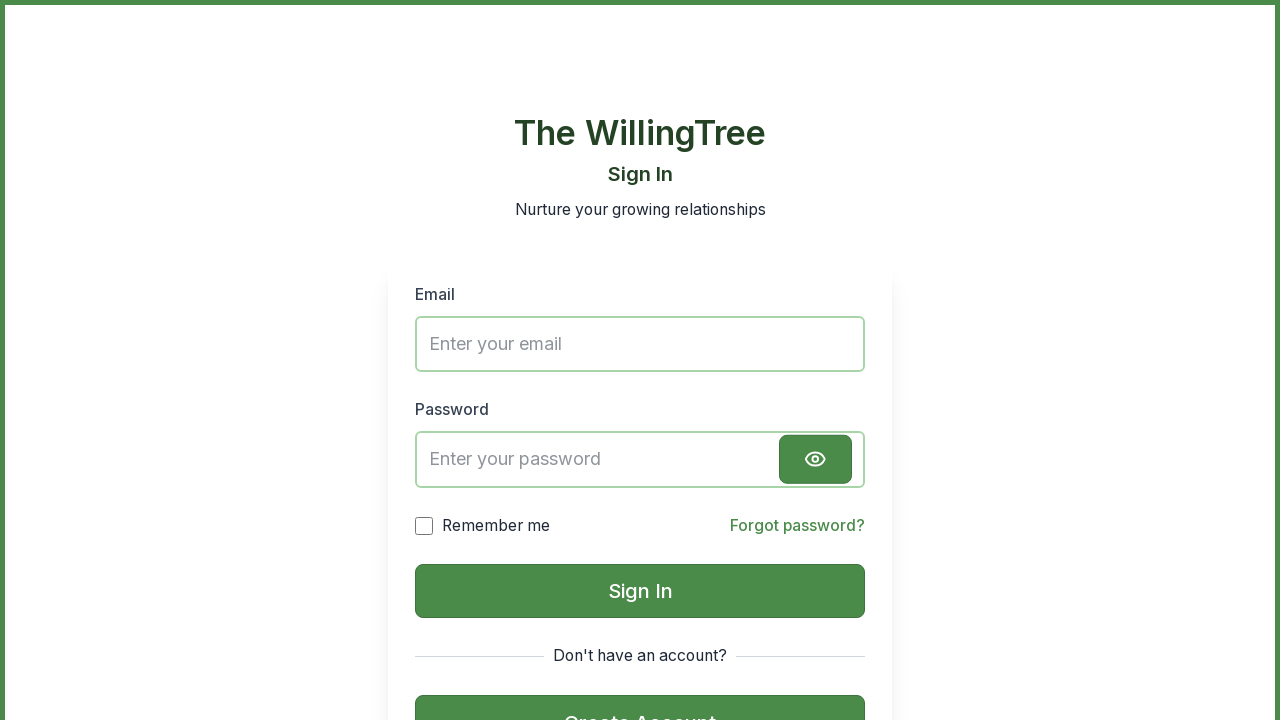

Verified link returned valid status code 200
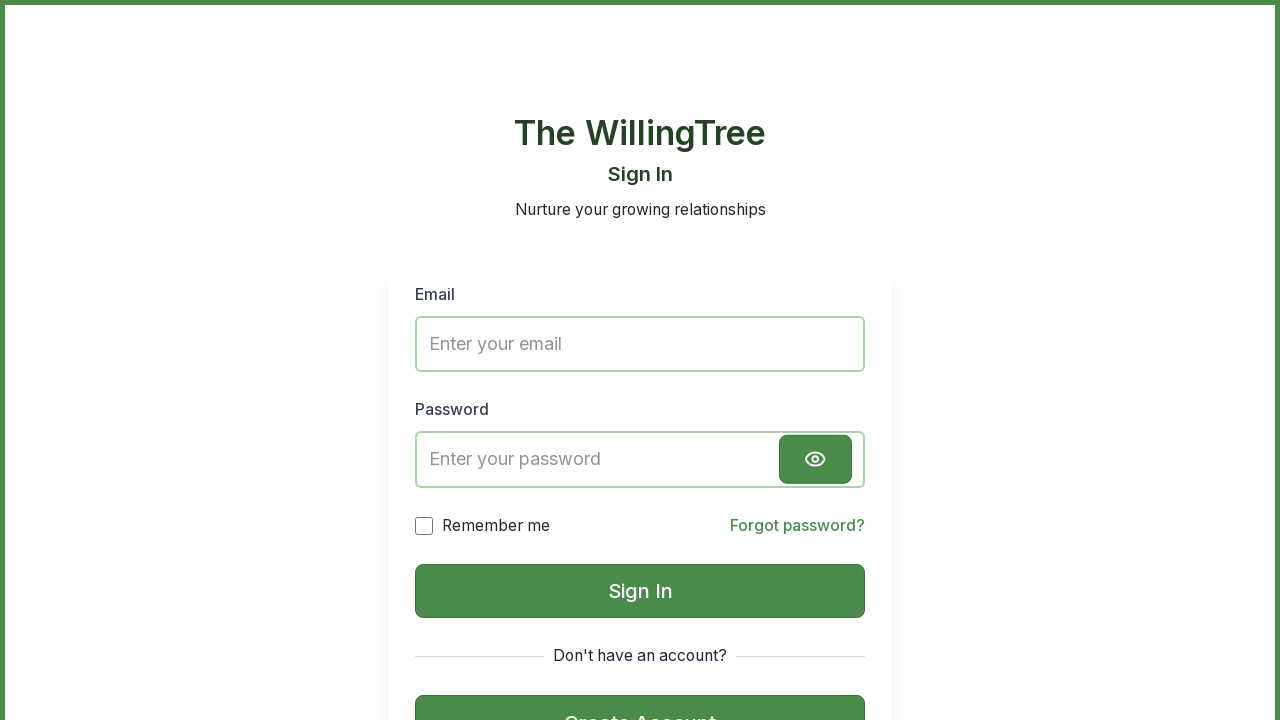

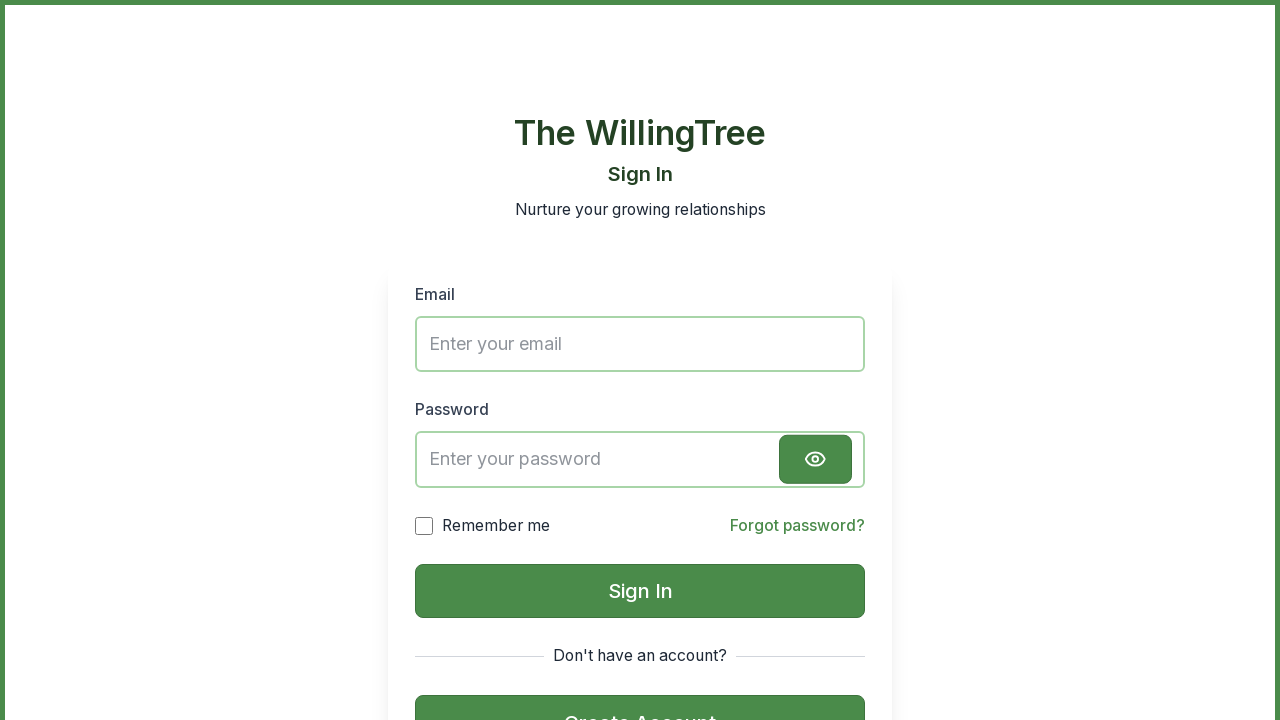